Tests wait functionality by clicking a button and waiting for a paragraph element to become visible on the page

Starting URL: https://testeroprogramowania.github.io/selenium/wait2.html

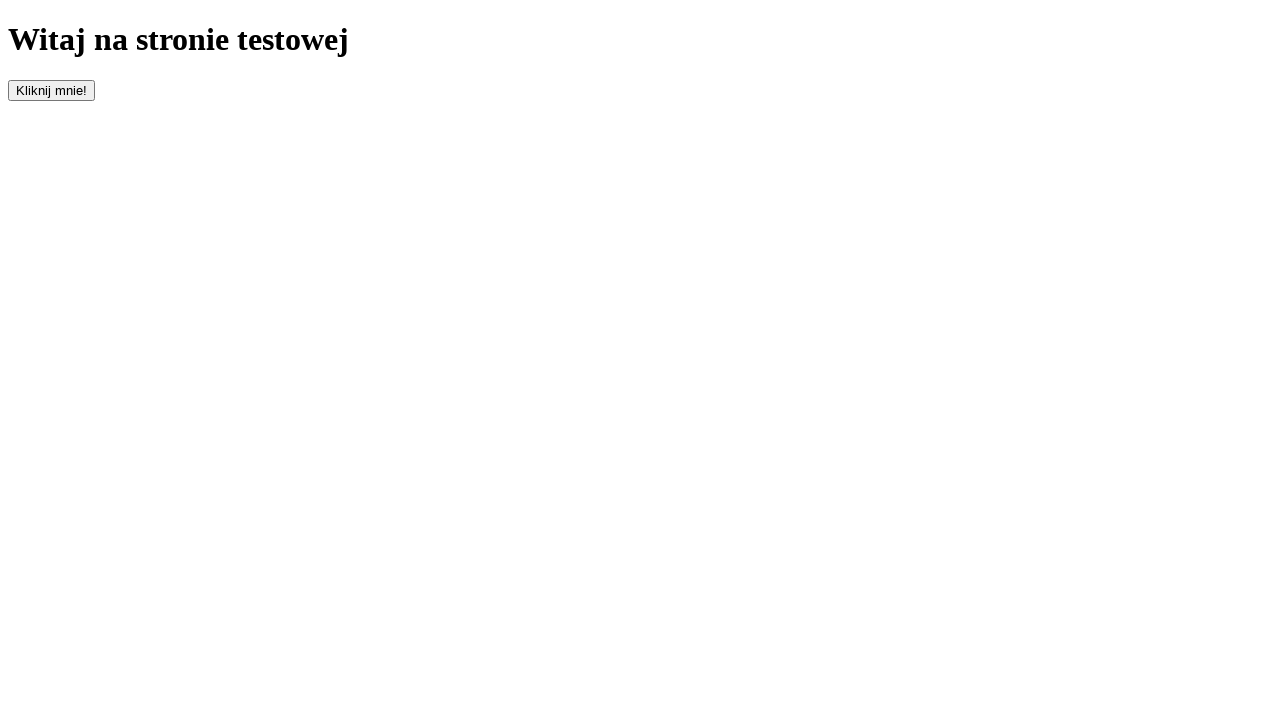

Clicked the button to trigger delayed element at (52, 90) on #clickOnMe
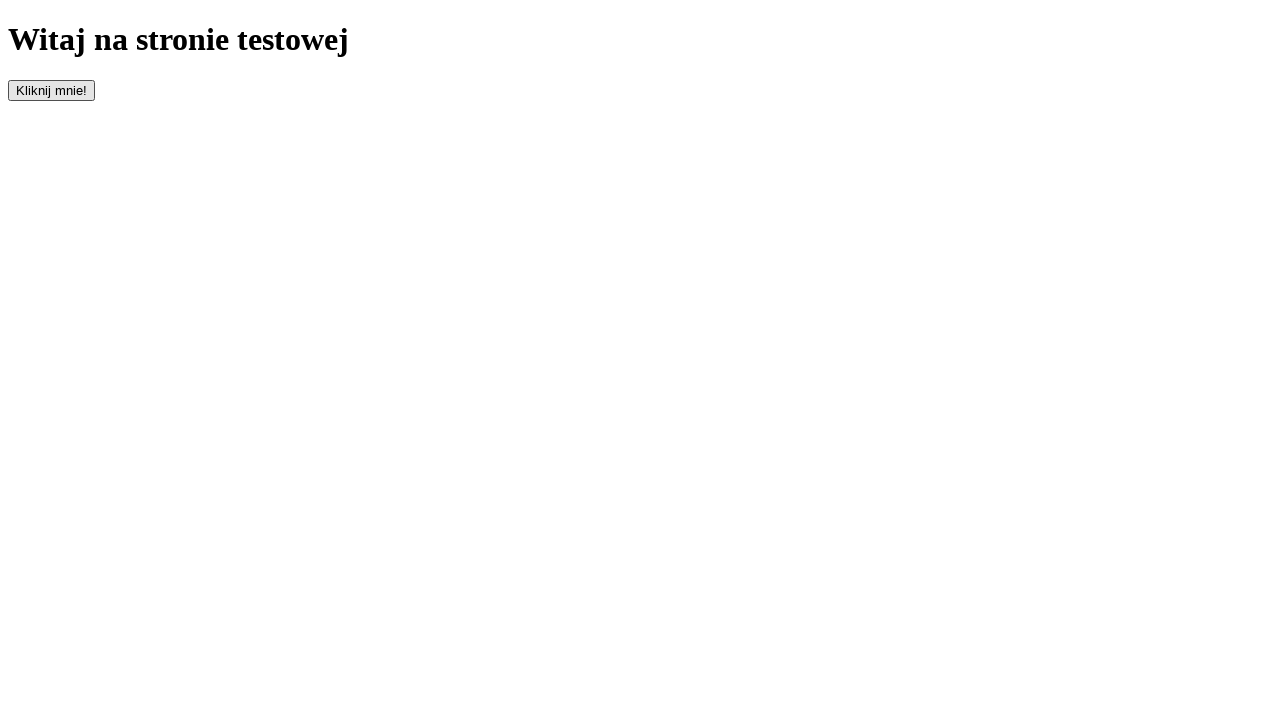

Waited for paragraph element to become visible
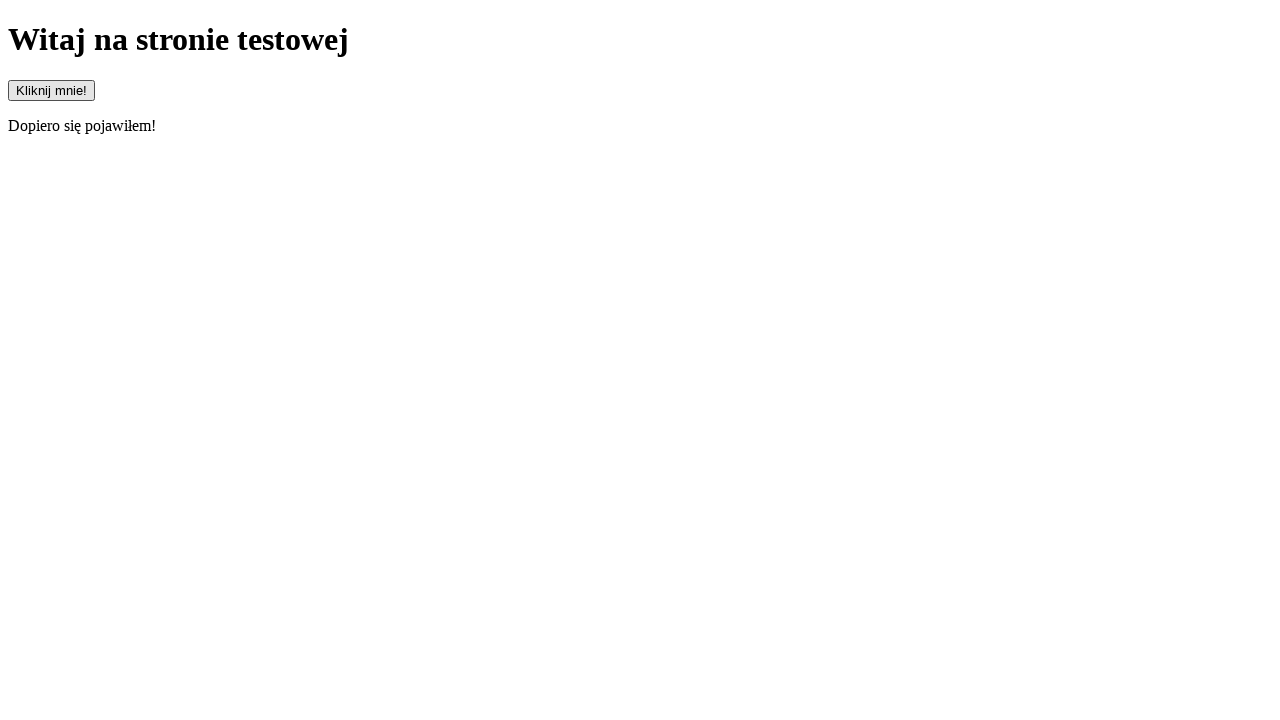

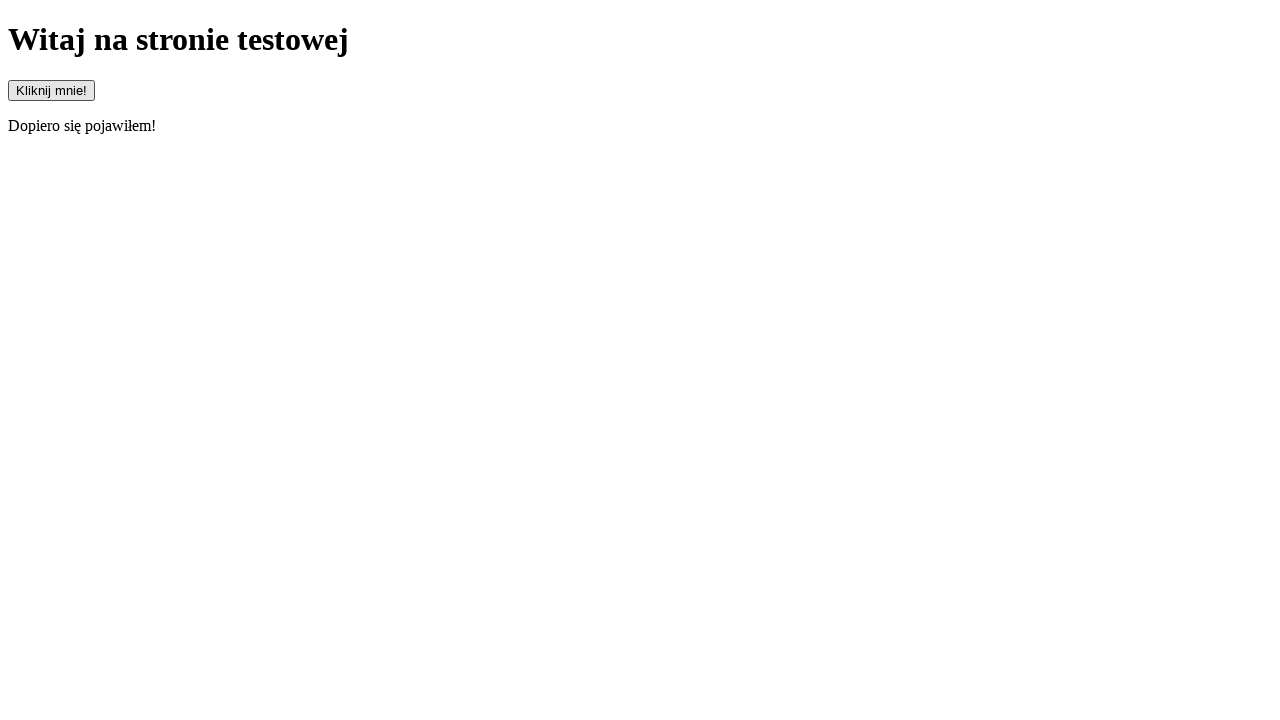